Tests navigation to nested frames page and switches between multiple frame levels to access content within a middle frame

Starting URL: https://the-internet.herokuapp.com/

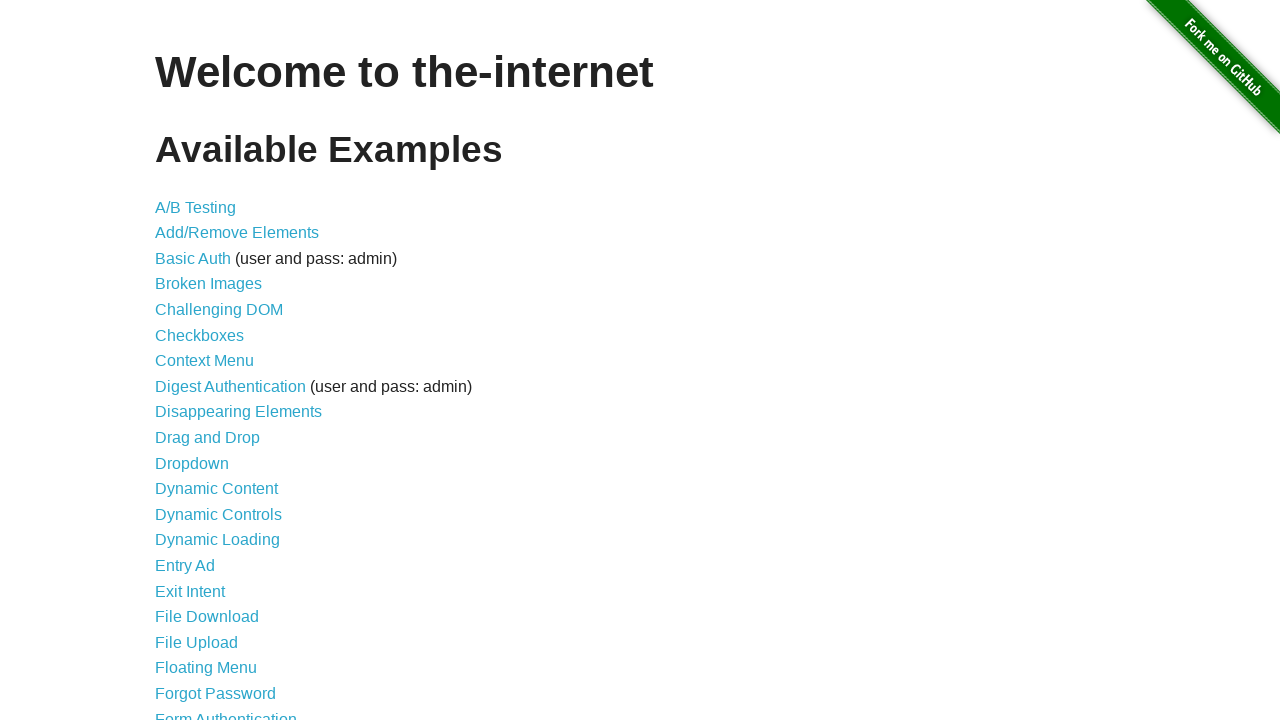

Clicked on 'Nested Frames' link at (210, 395) on text=Nested Frames
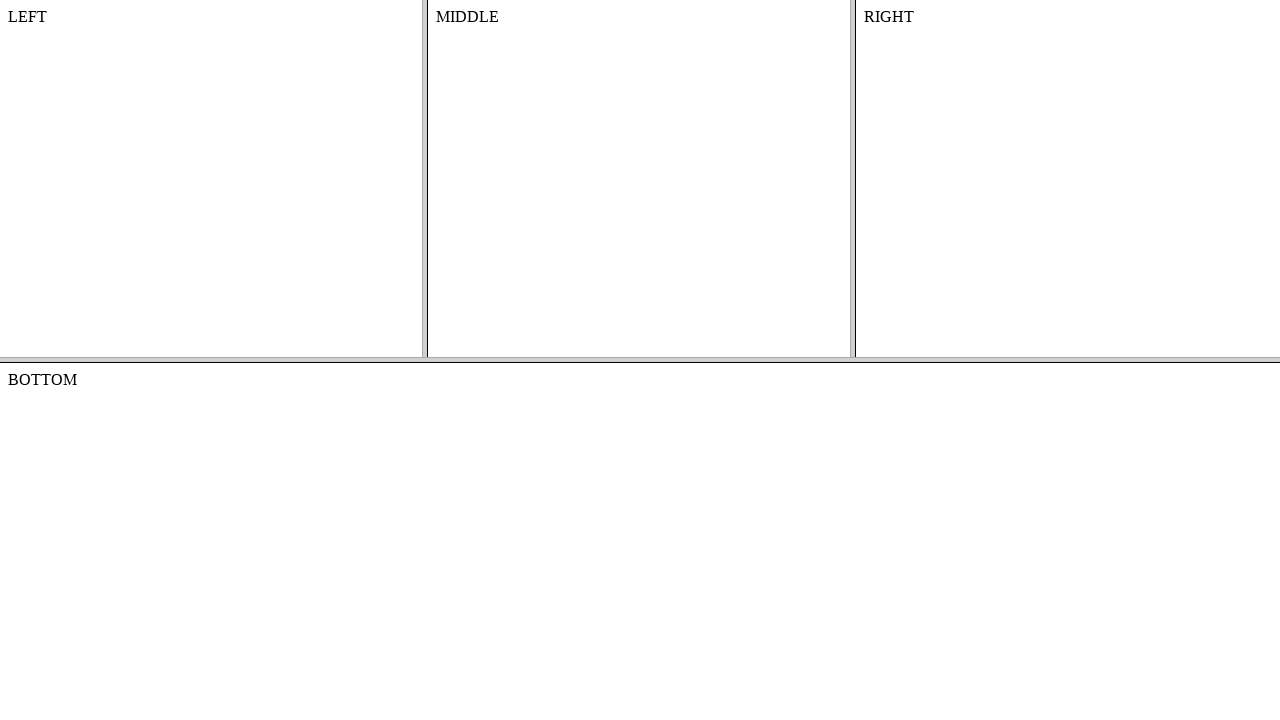

Switched to top frame
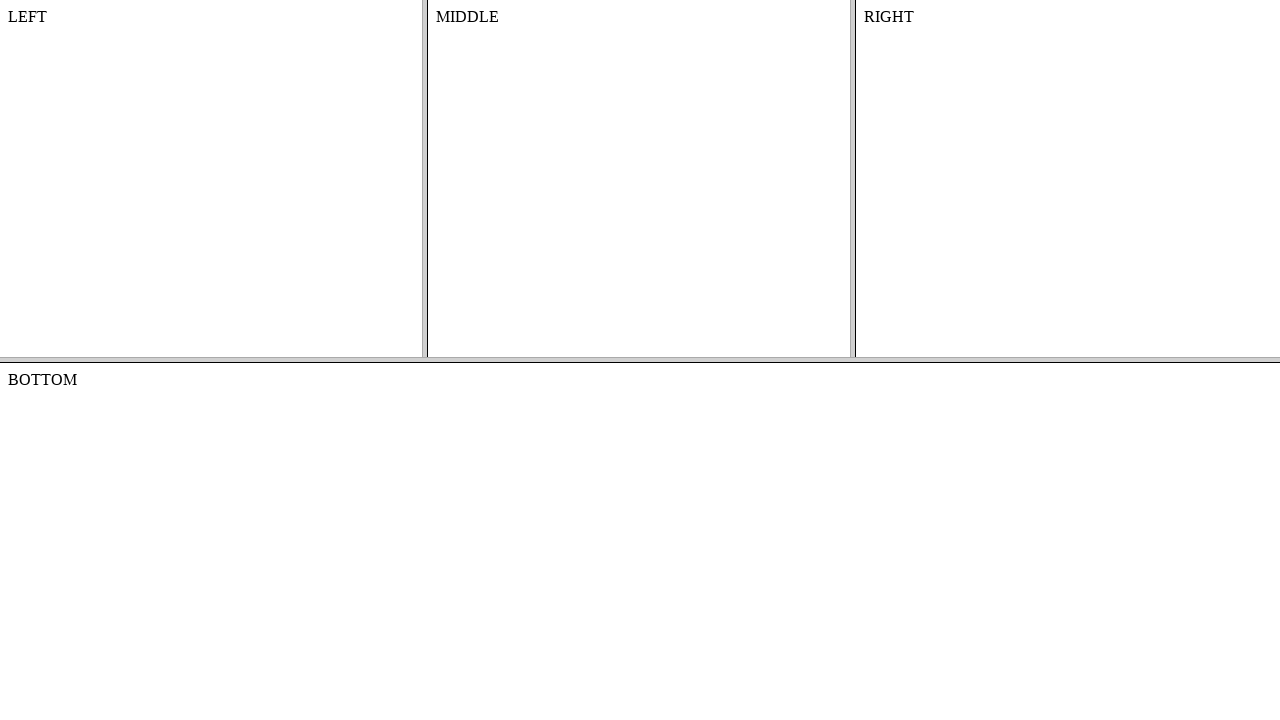

Switched to middle frame within top frame
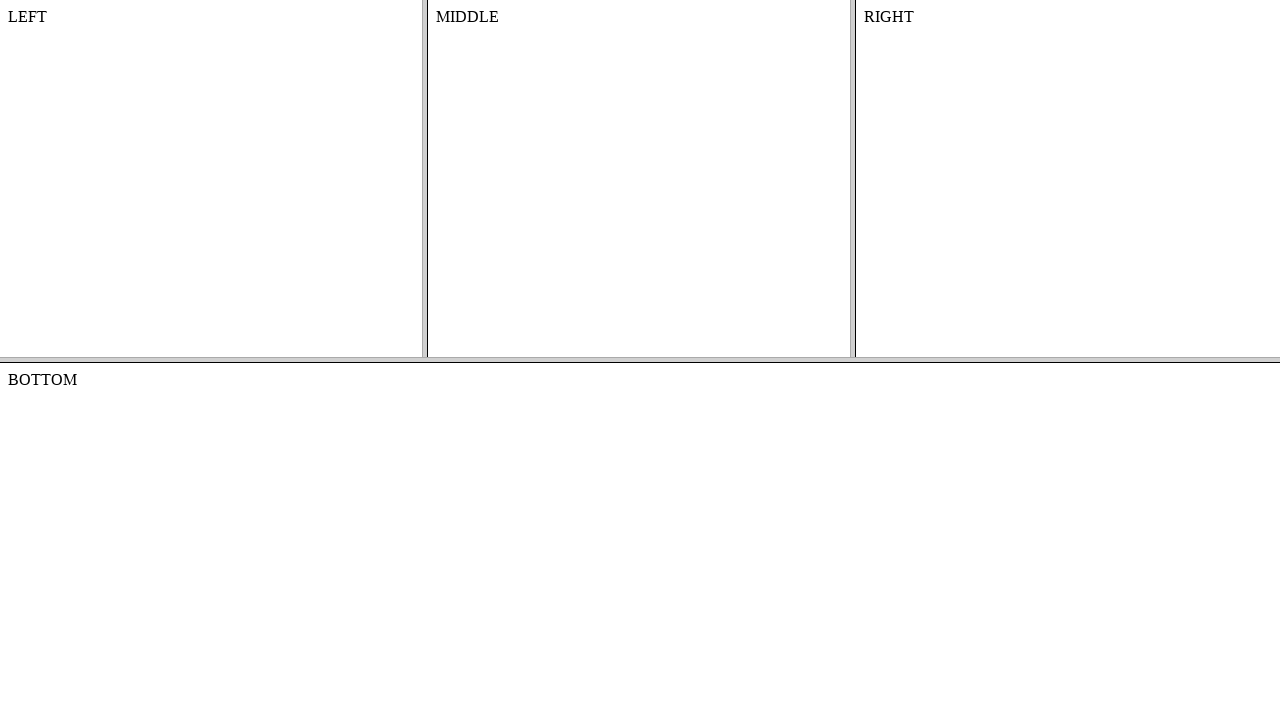

Retrieved content text from middle frame: MIDDLE
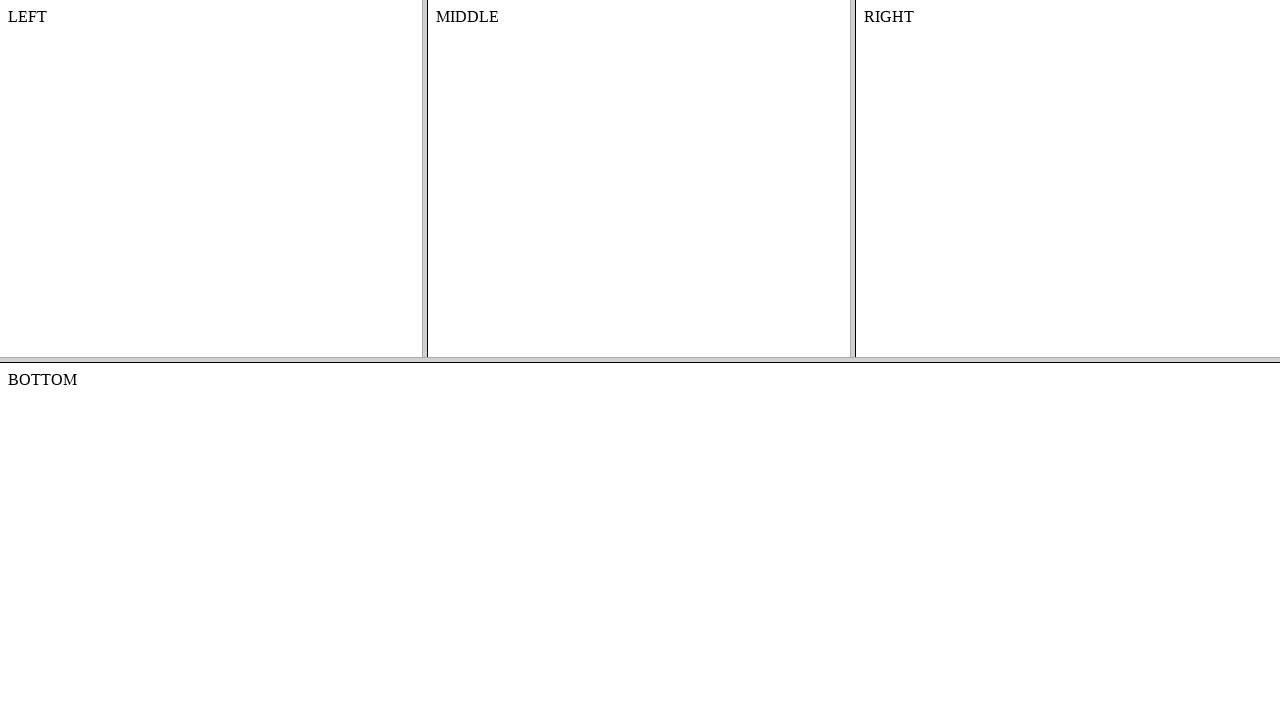

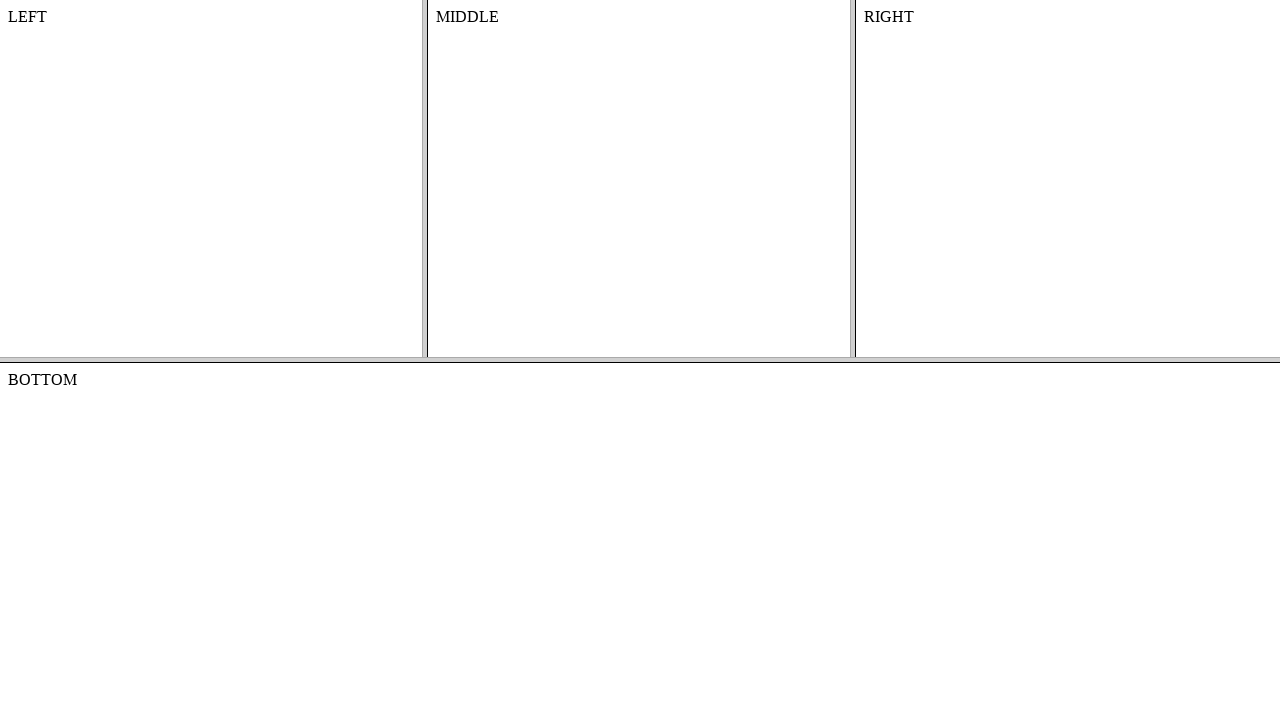